Tests the plant search functionality on the Plants For A Future (PFAF) database by entering a search term and waiting for results to load in a table.

Starting URL: https://pfaf.org/user/Default.aspx

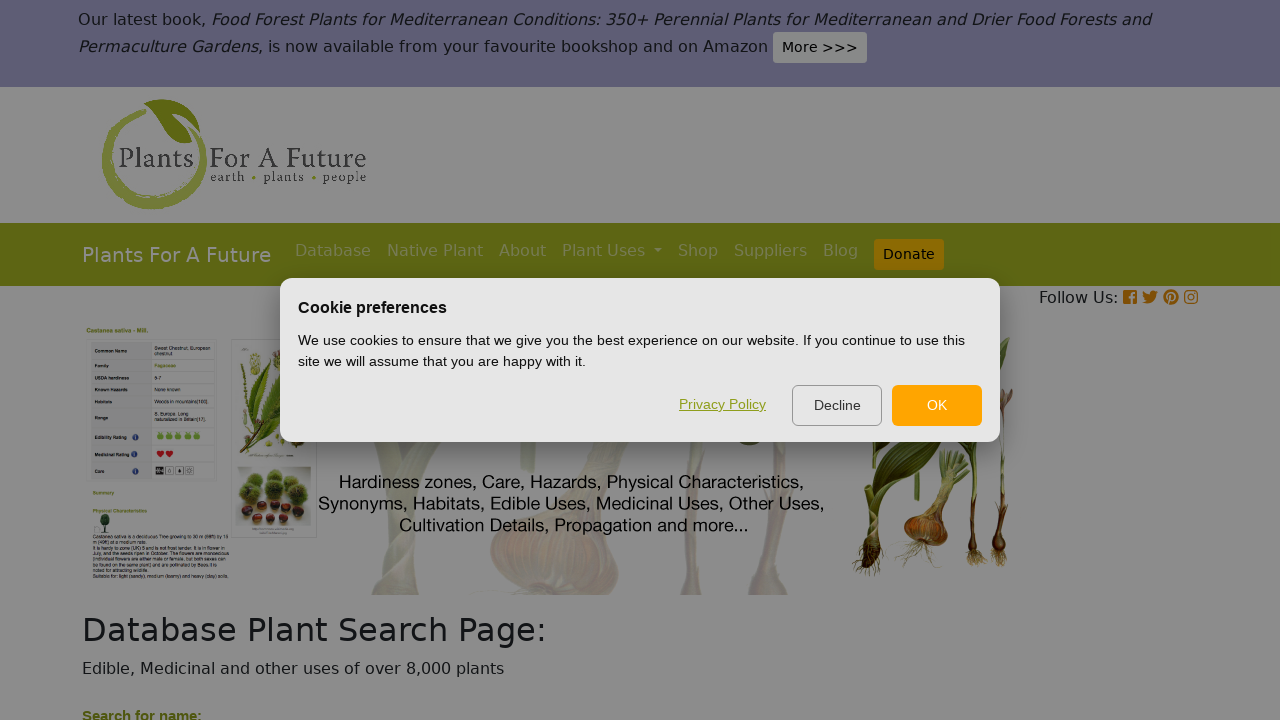

Filled search box with 'Radish' on input[name='ctl00$ContentPlaceHolder1$txtSearch']
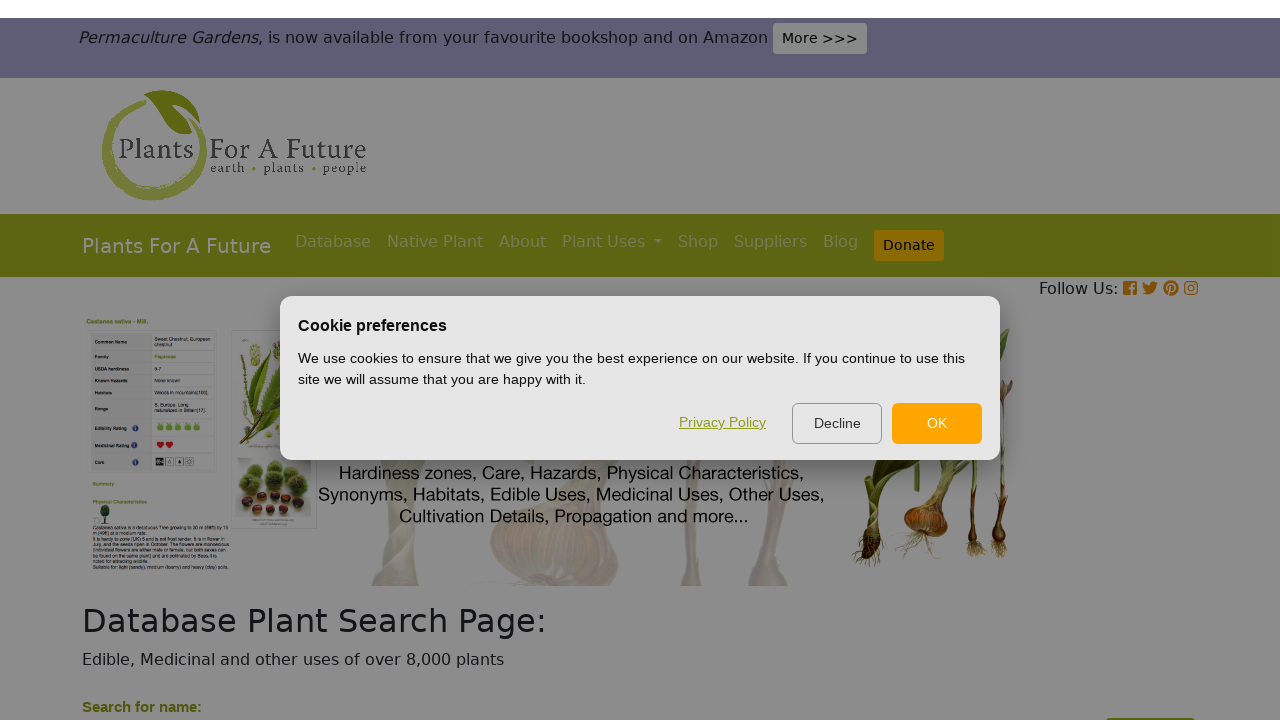

Pressed Enter to submit plant search on input[name='ctl00$ContentPlaceHolder1$txtSearch']
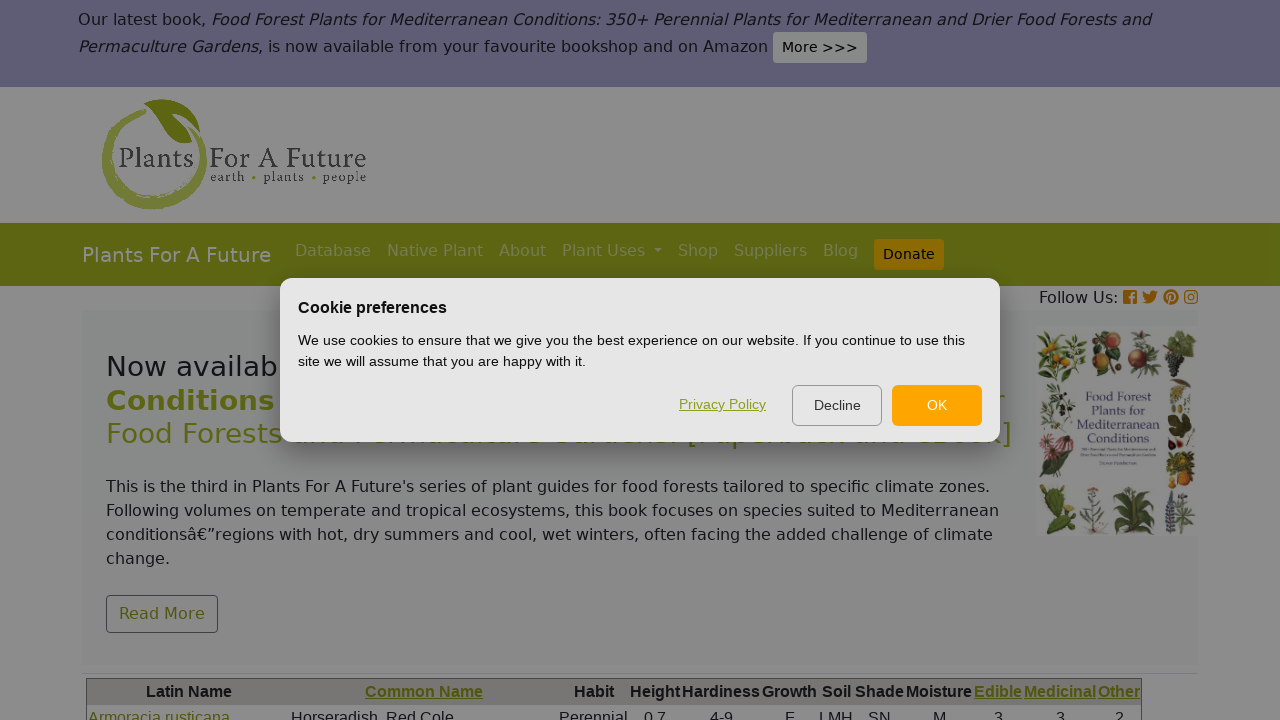

Search results table loaded successfully
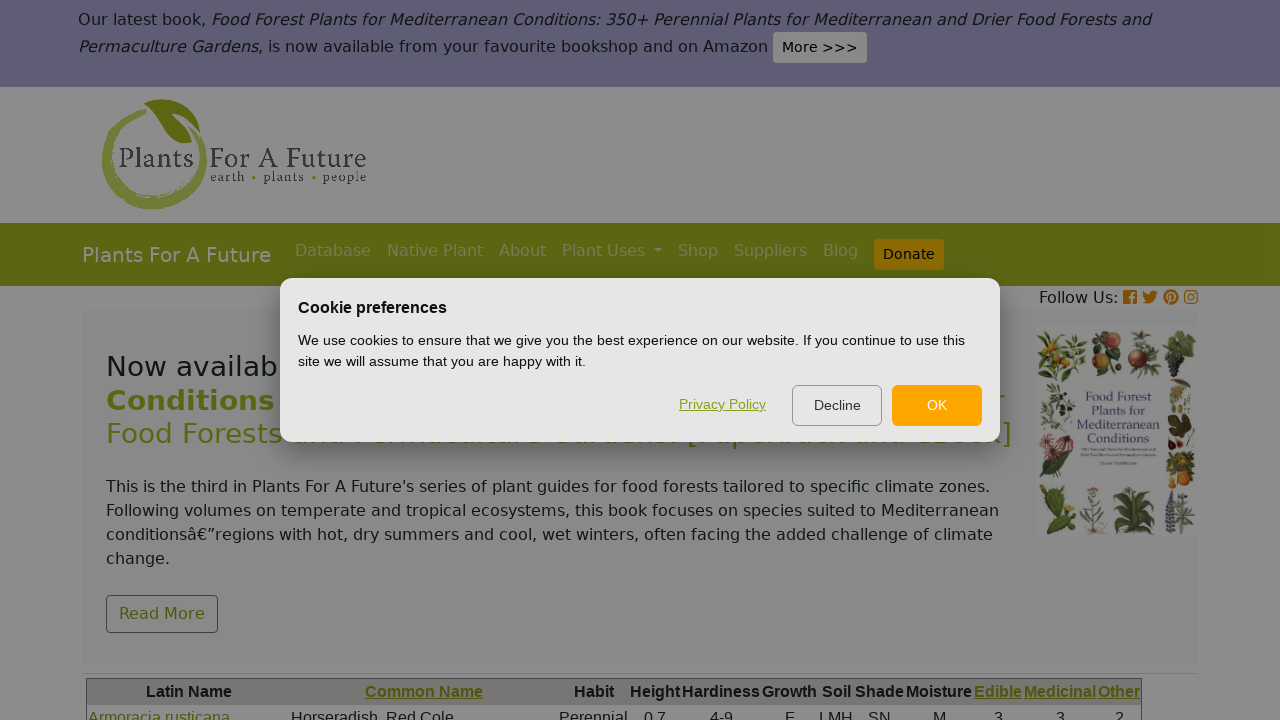

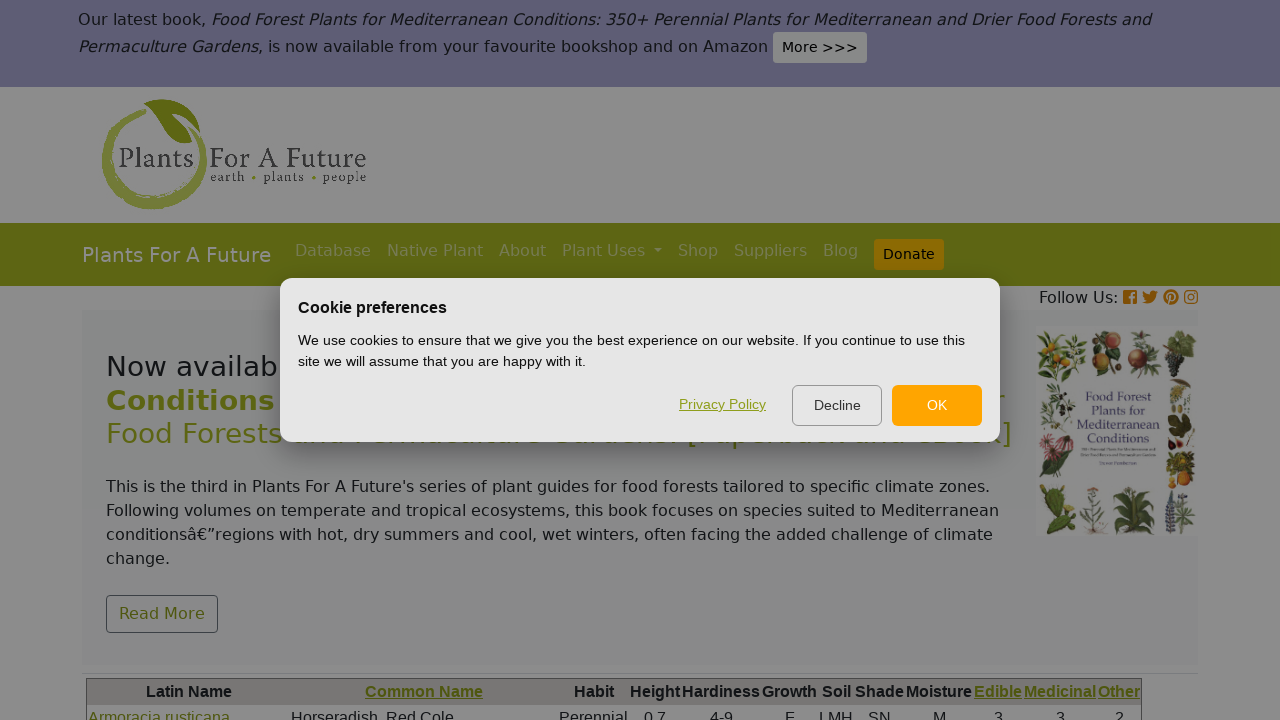